Calculates the sum of two numbers displayed on the page, selects the calculated sum from a dropdown menu, and submits the form

Starting URL: http://suninjuly.github.io/selects1.html

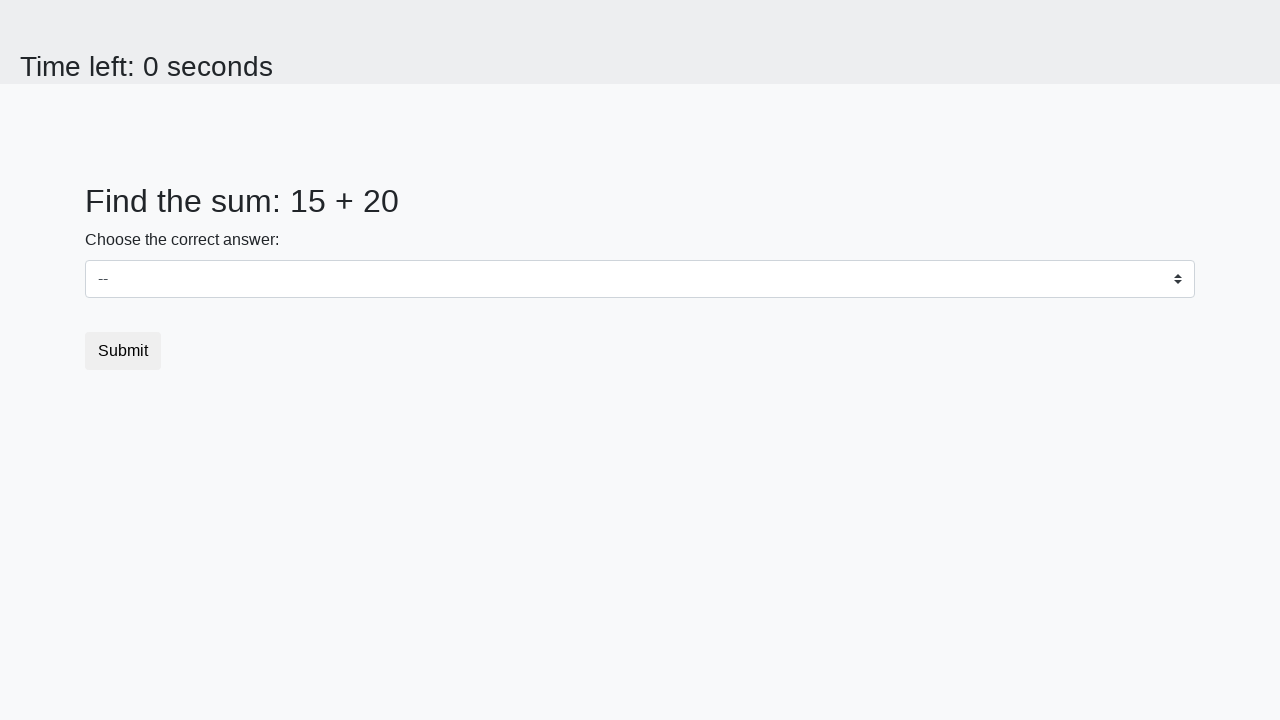

Retrieved first number from page
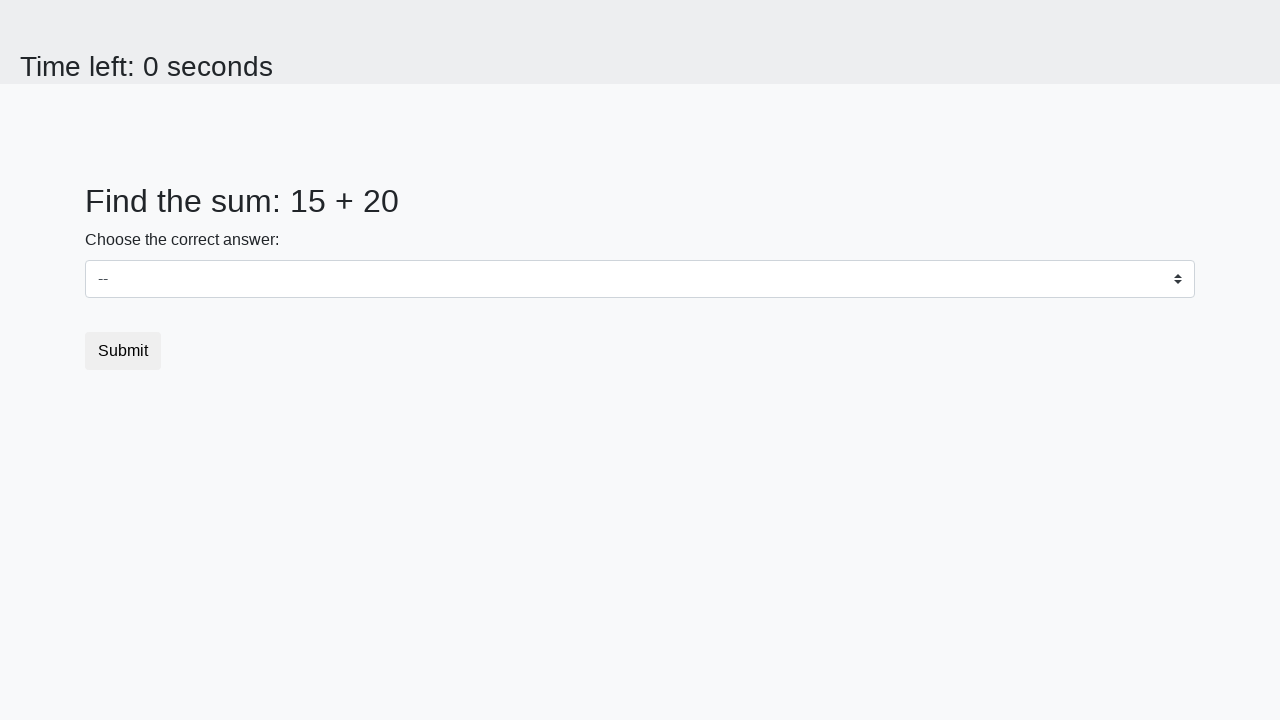

Retrieved second number from page
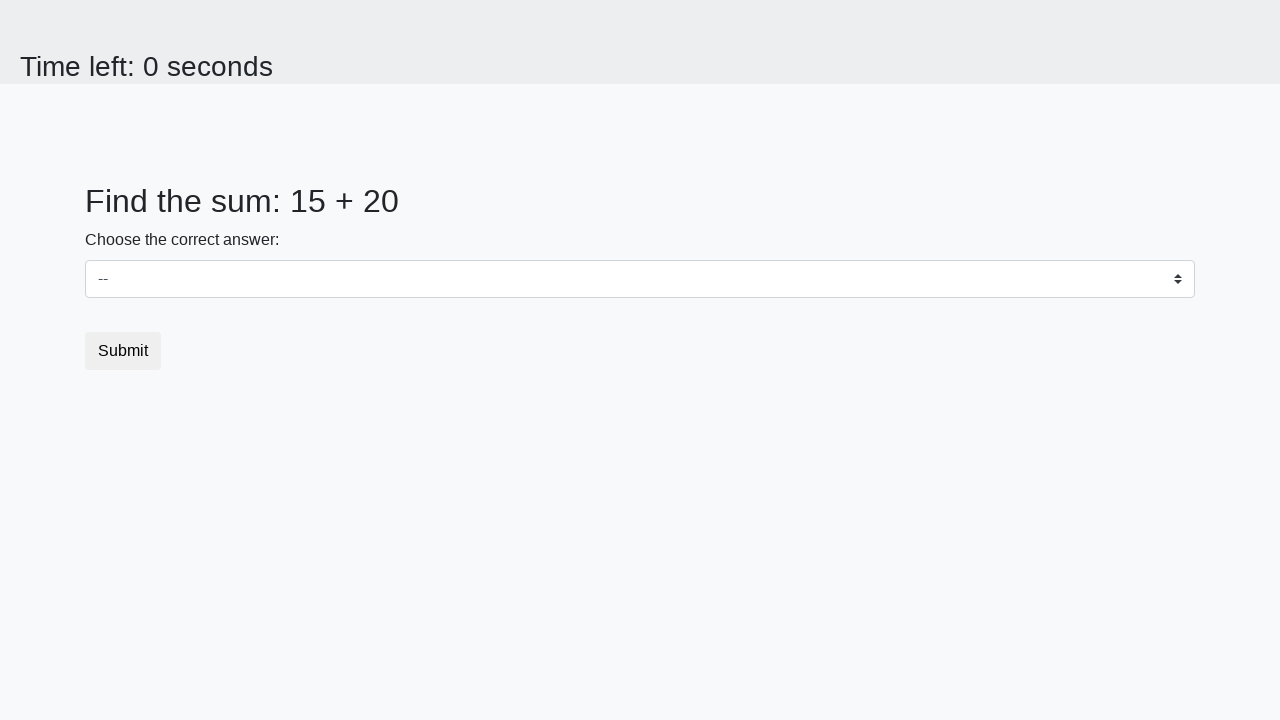

Calculated sum: 15 + 20 = 35
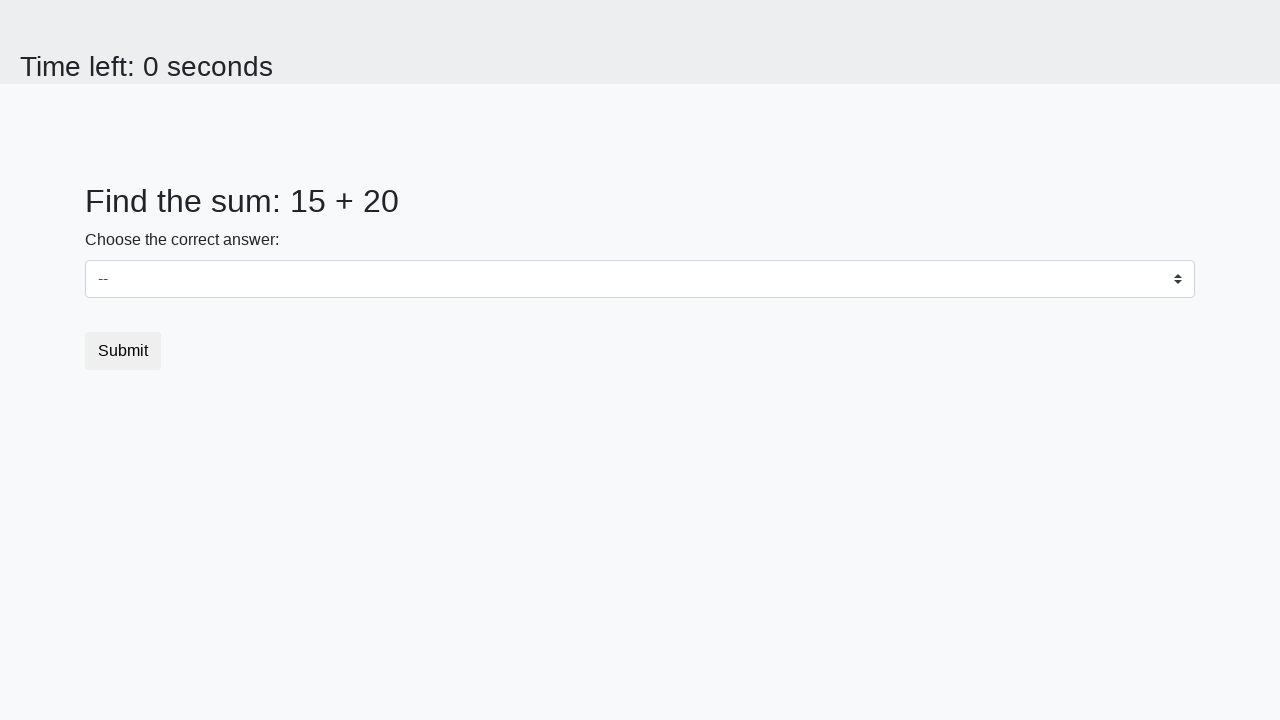

Selected calculated sum (35) from dropdown menu on select
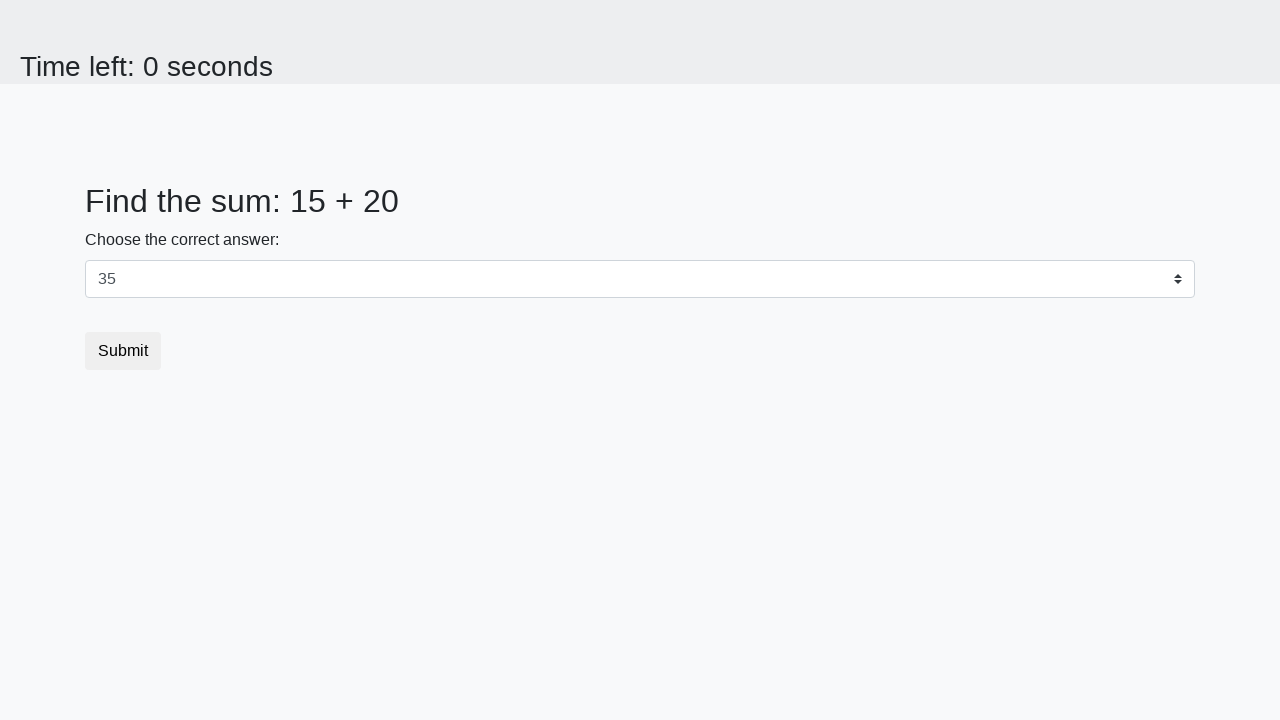

Clicked submit button to submit the form at (123, 351) on button.btn
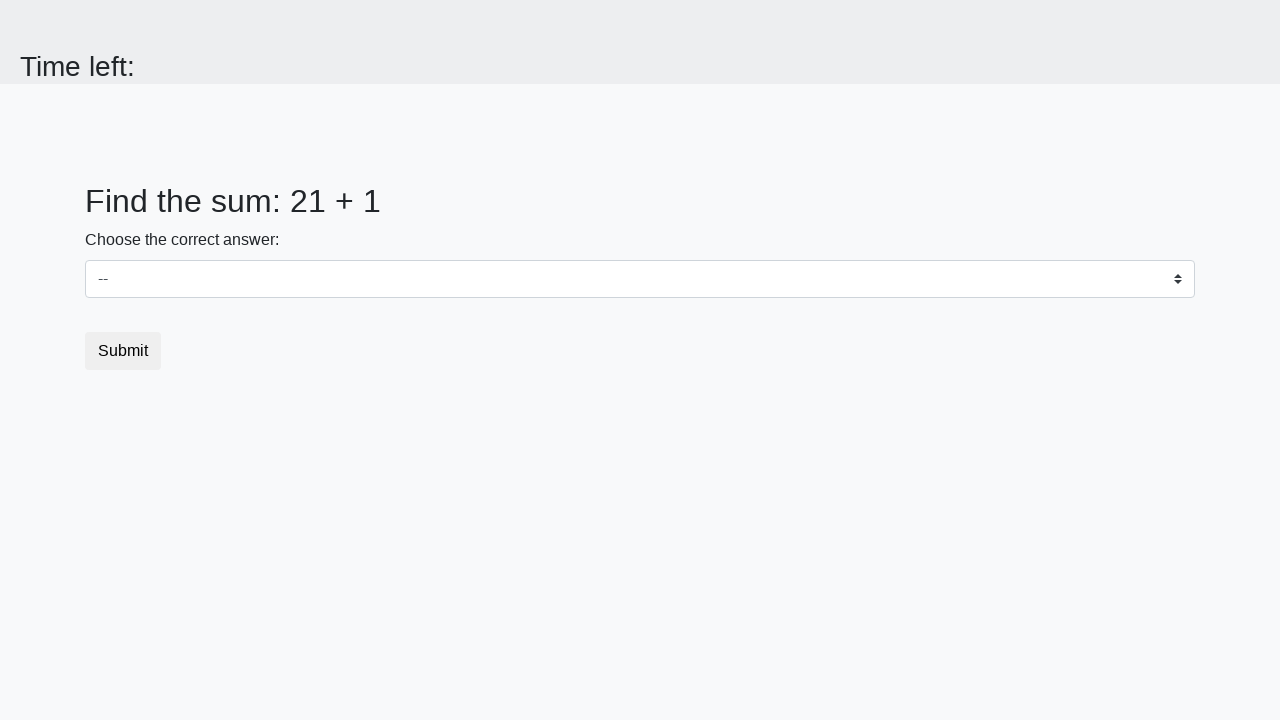

Waited for result page to load
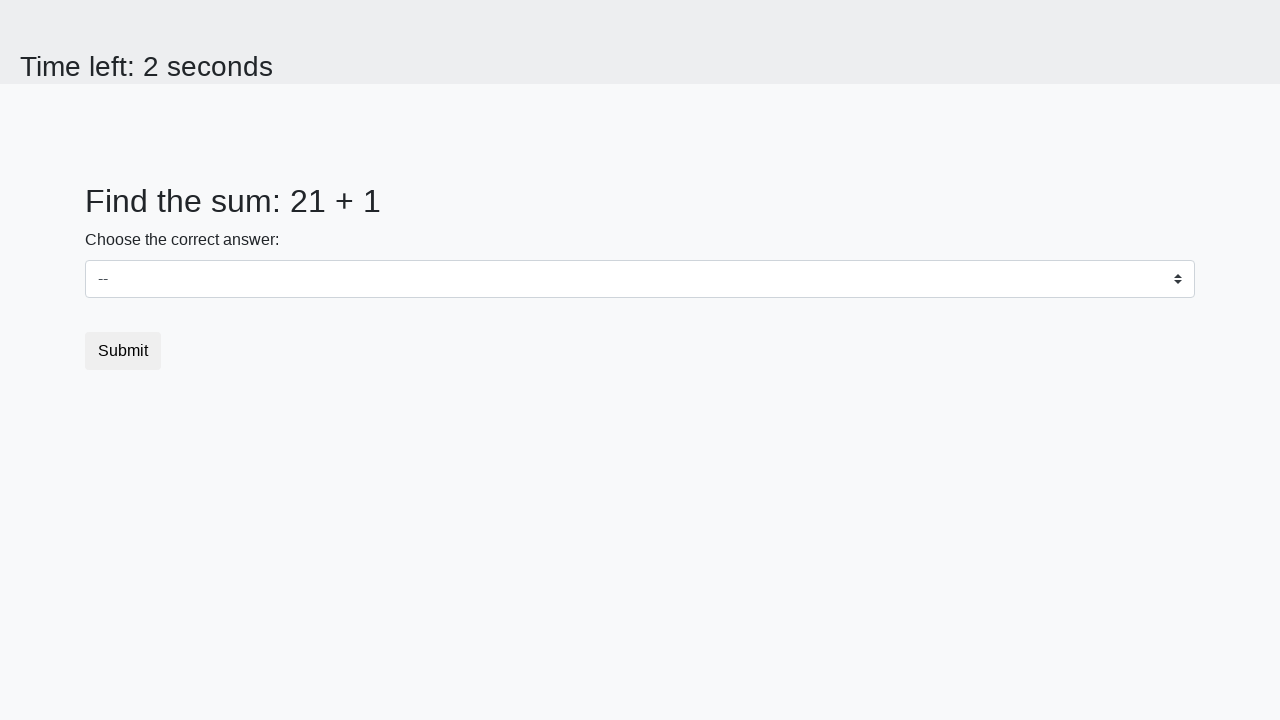

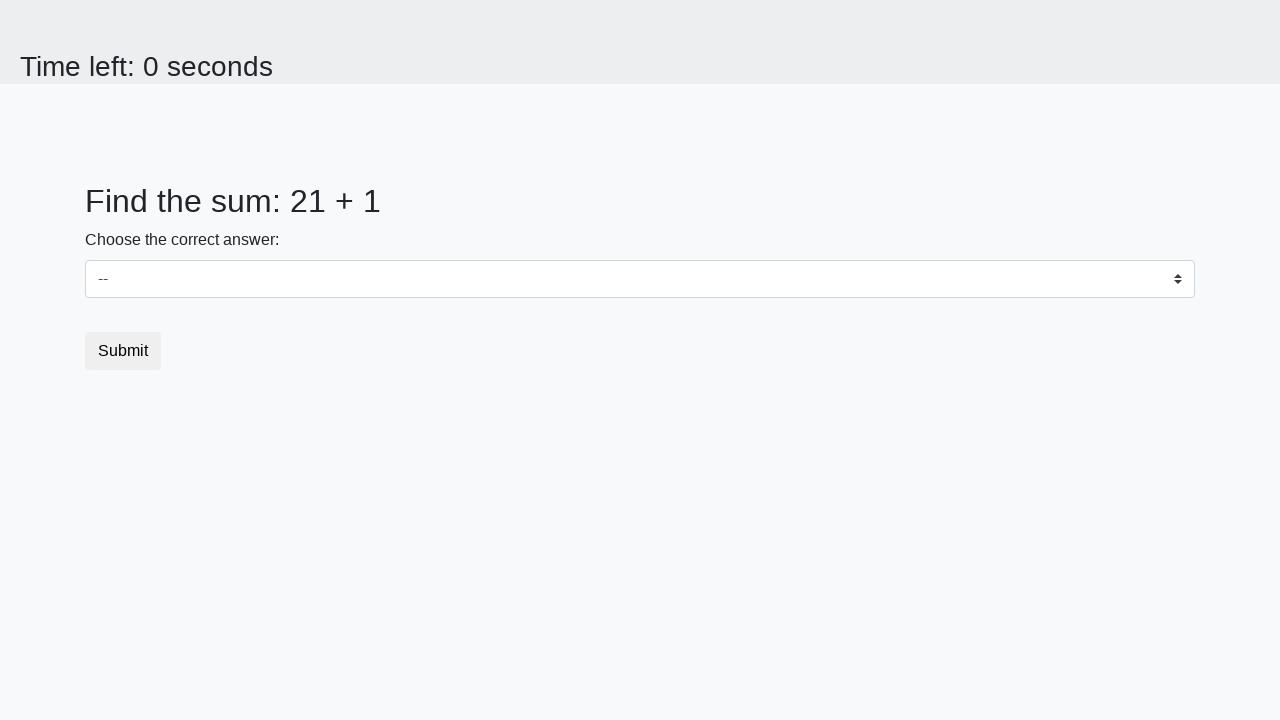